Navigates to omayo.blogspot.com and verifies that the page contains link elements

Starting URL: http://omayo.blogspot.com/

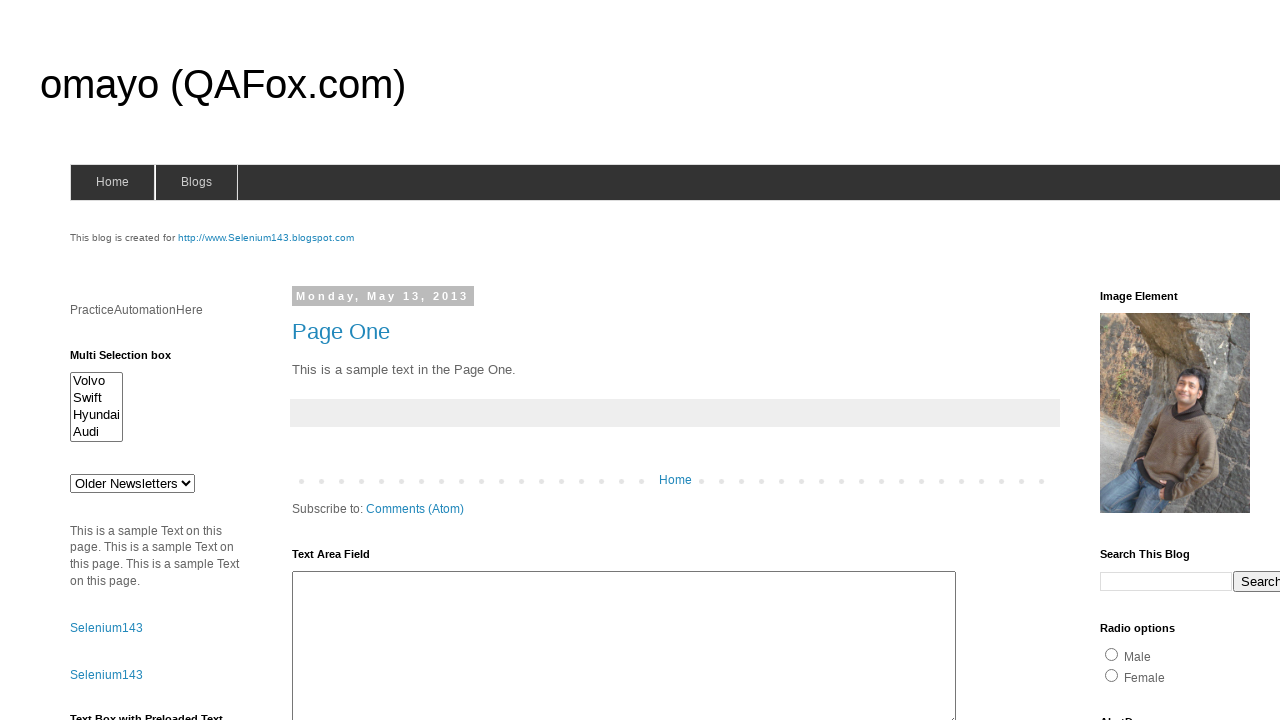

Set viewport size to 1920x1080
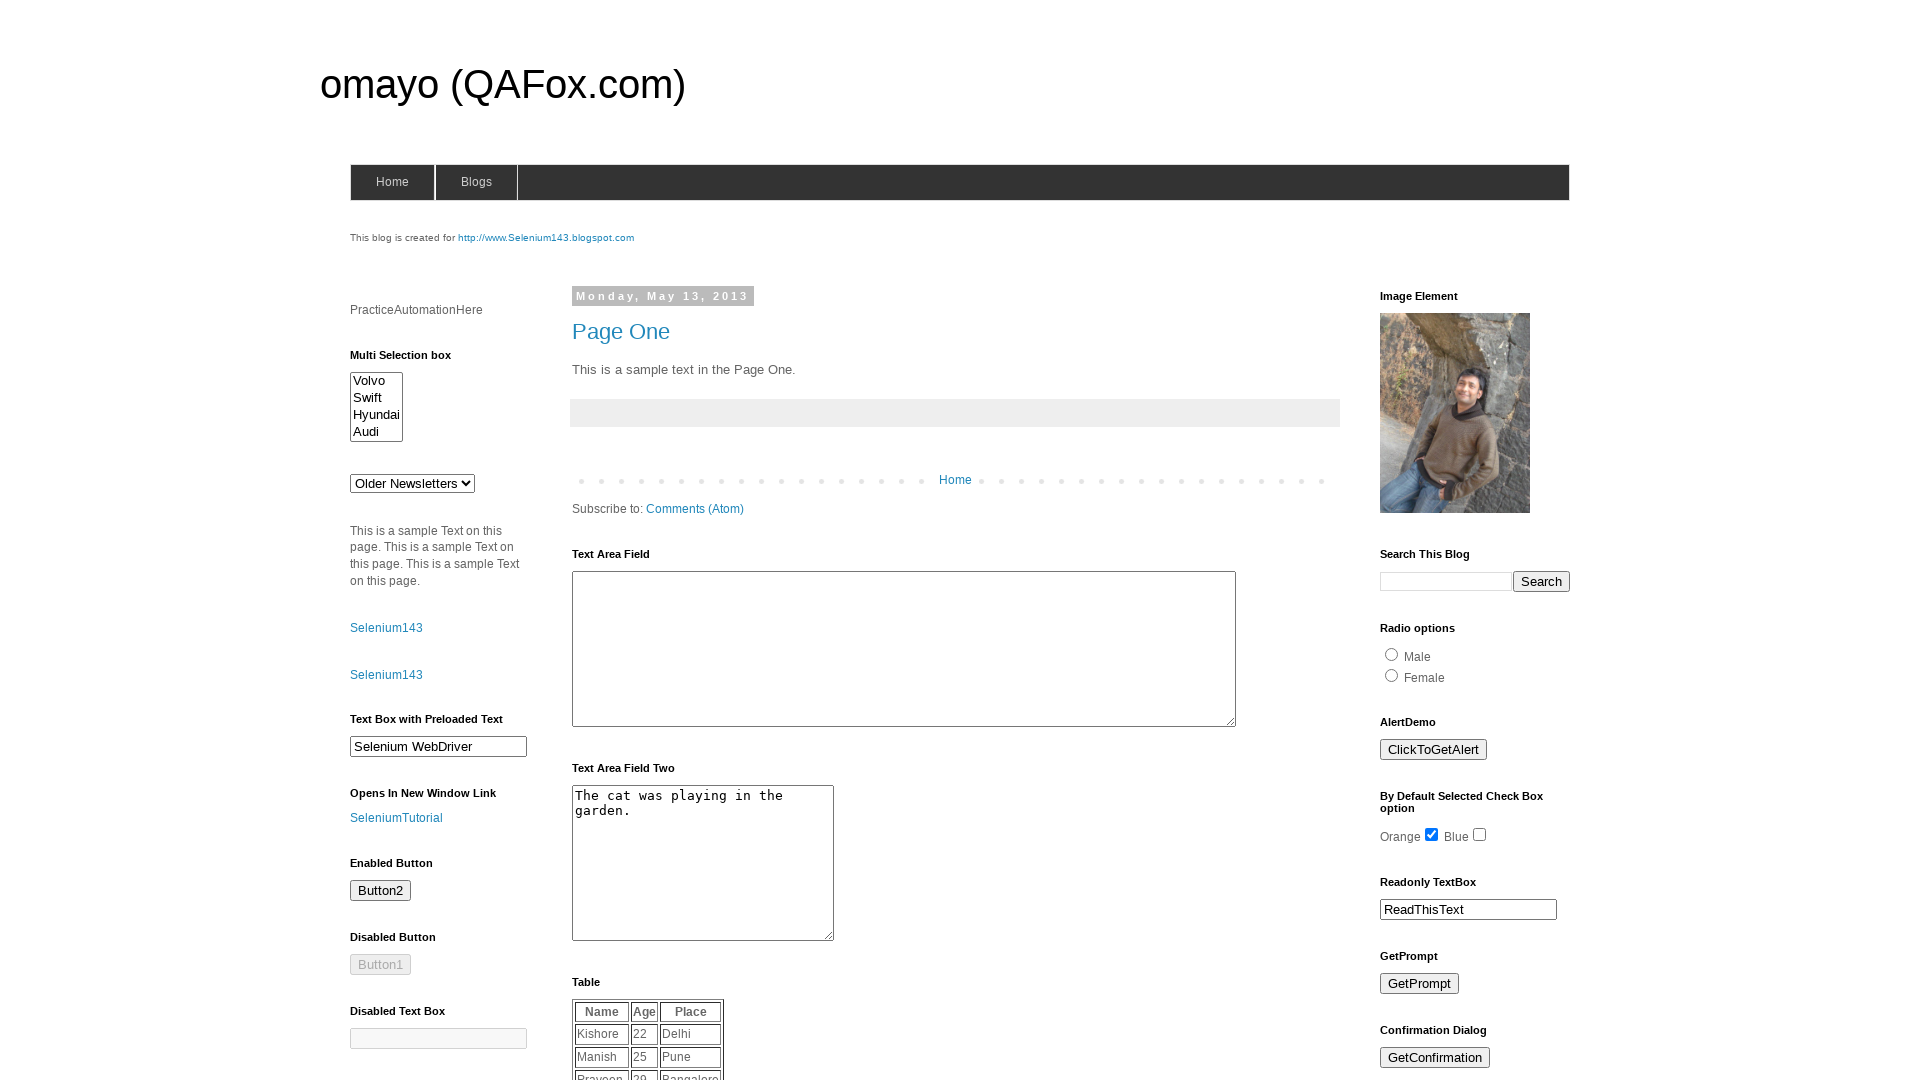

Waited for link elements to be attached to the page
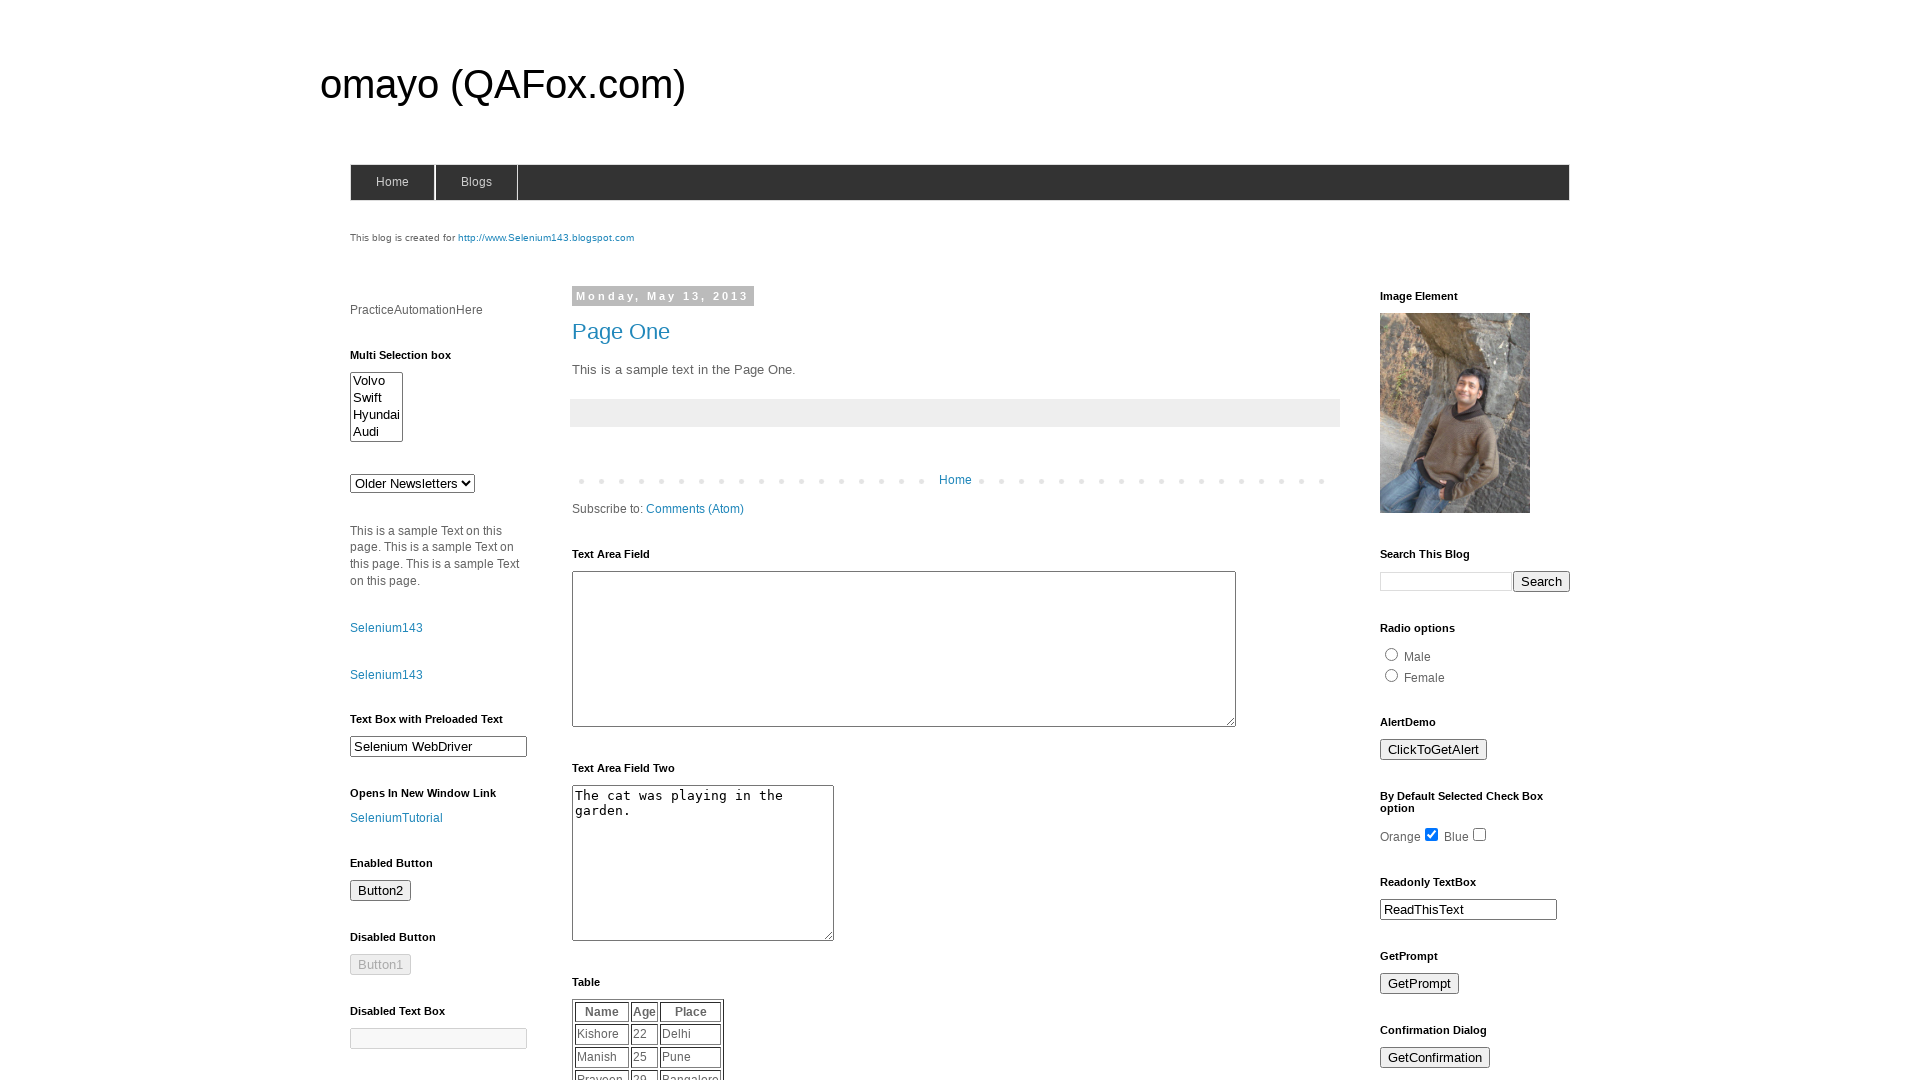

Located all link elements on the page
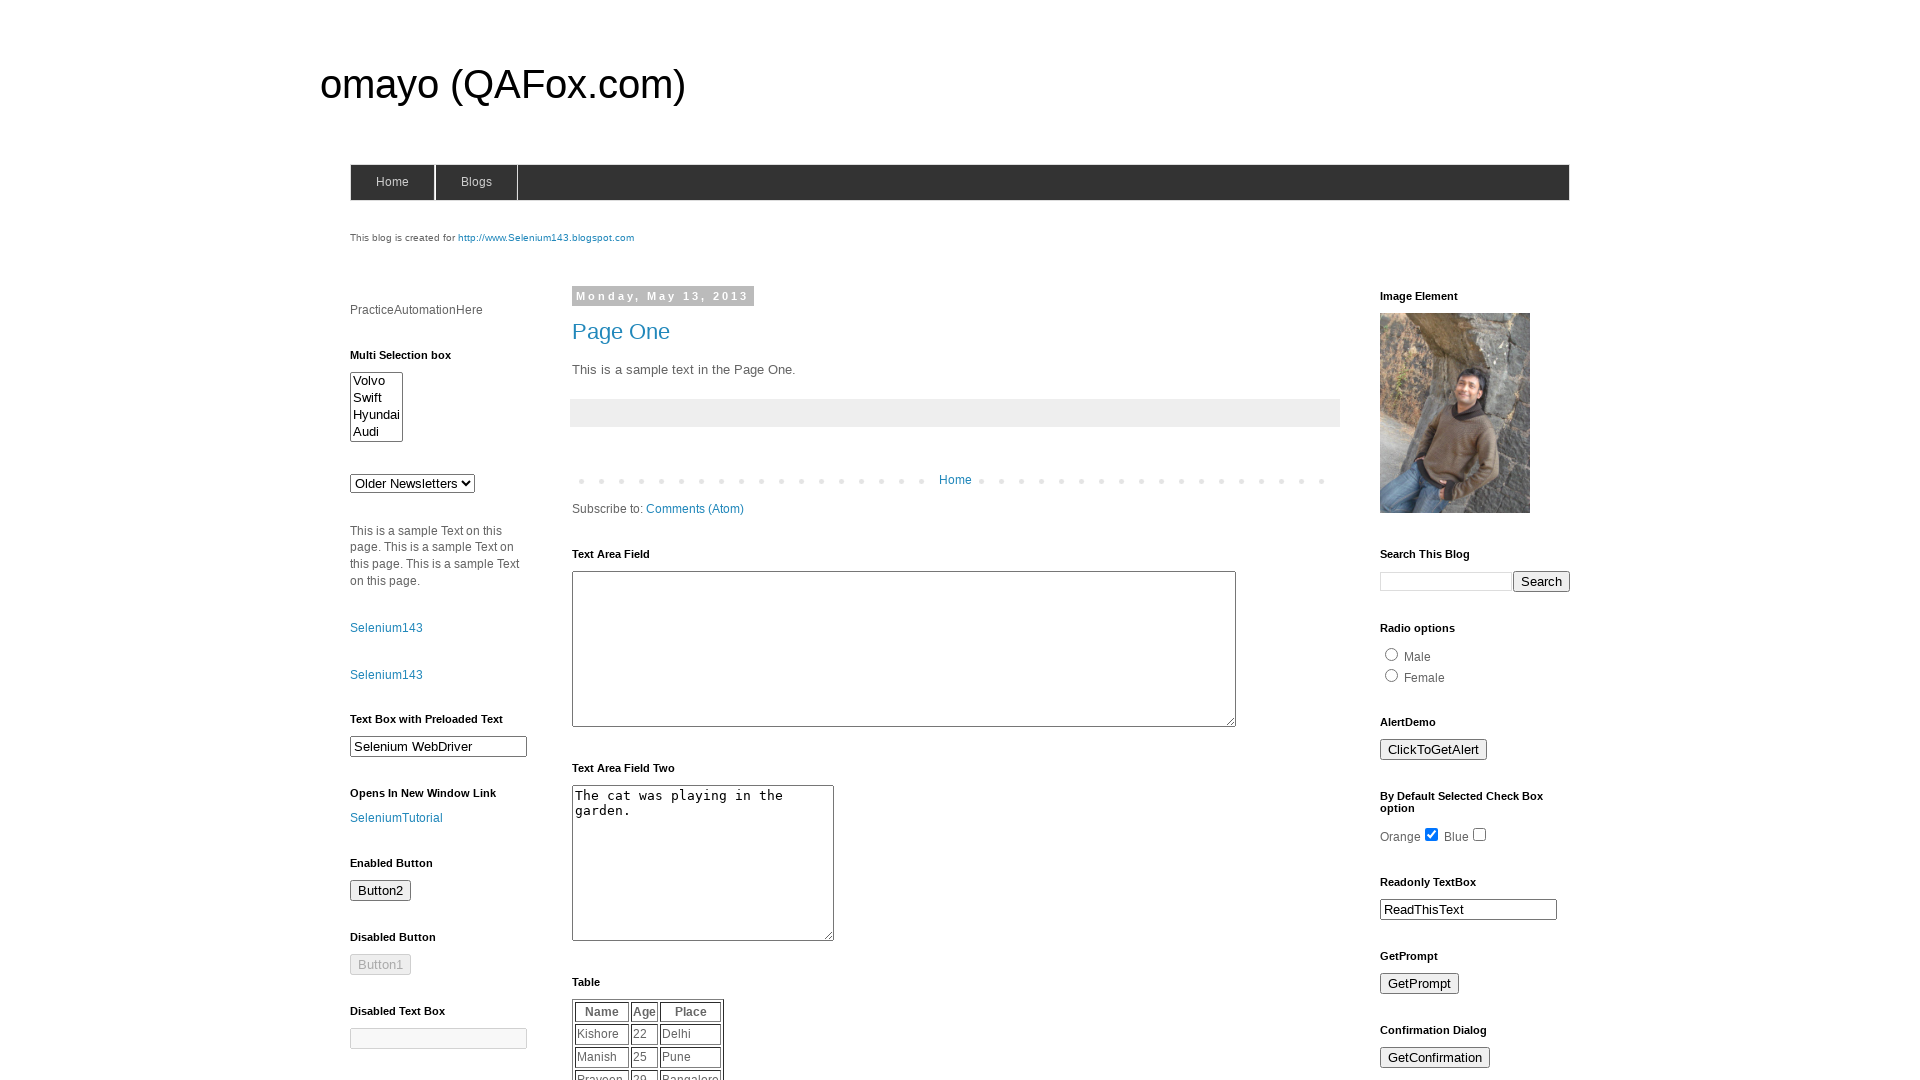

Verified that links exist on the page (count > 0)
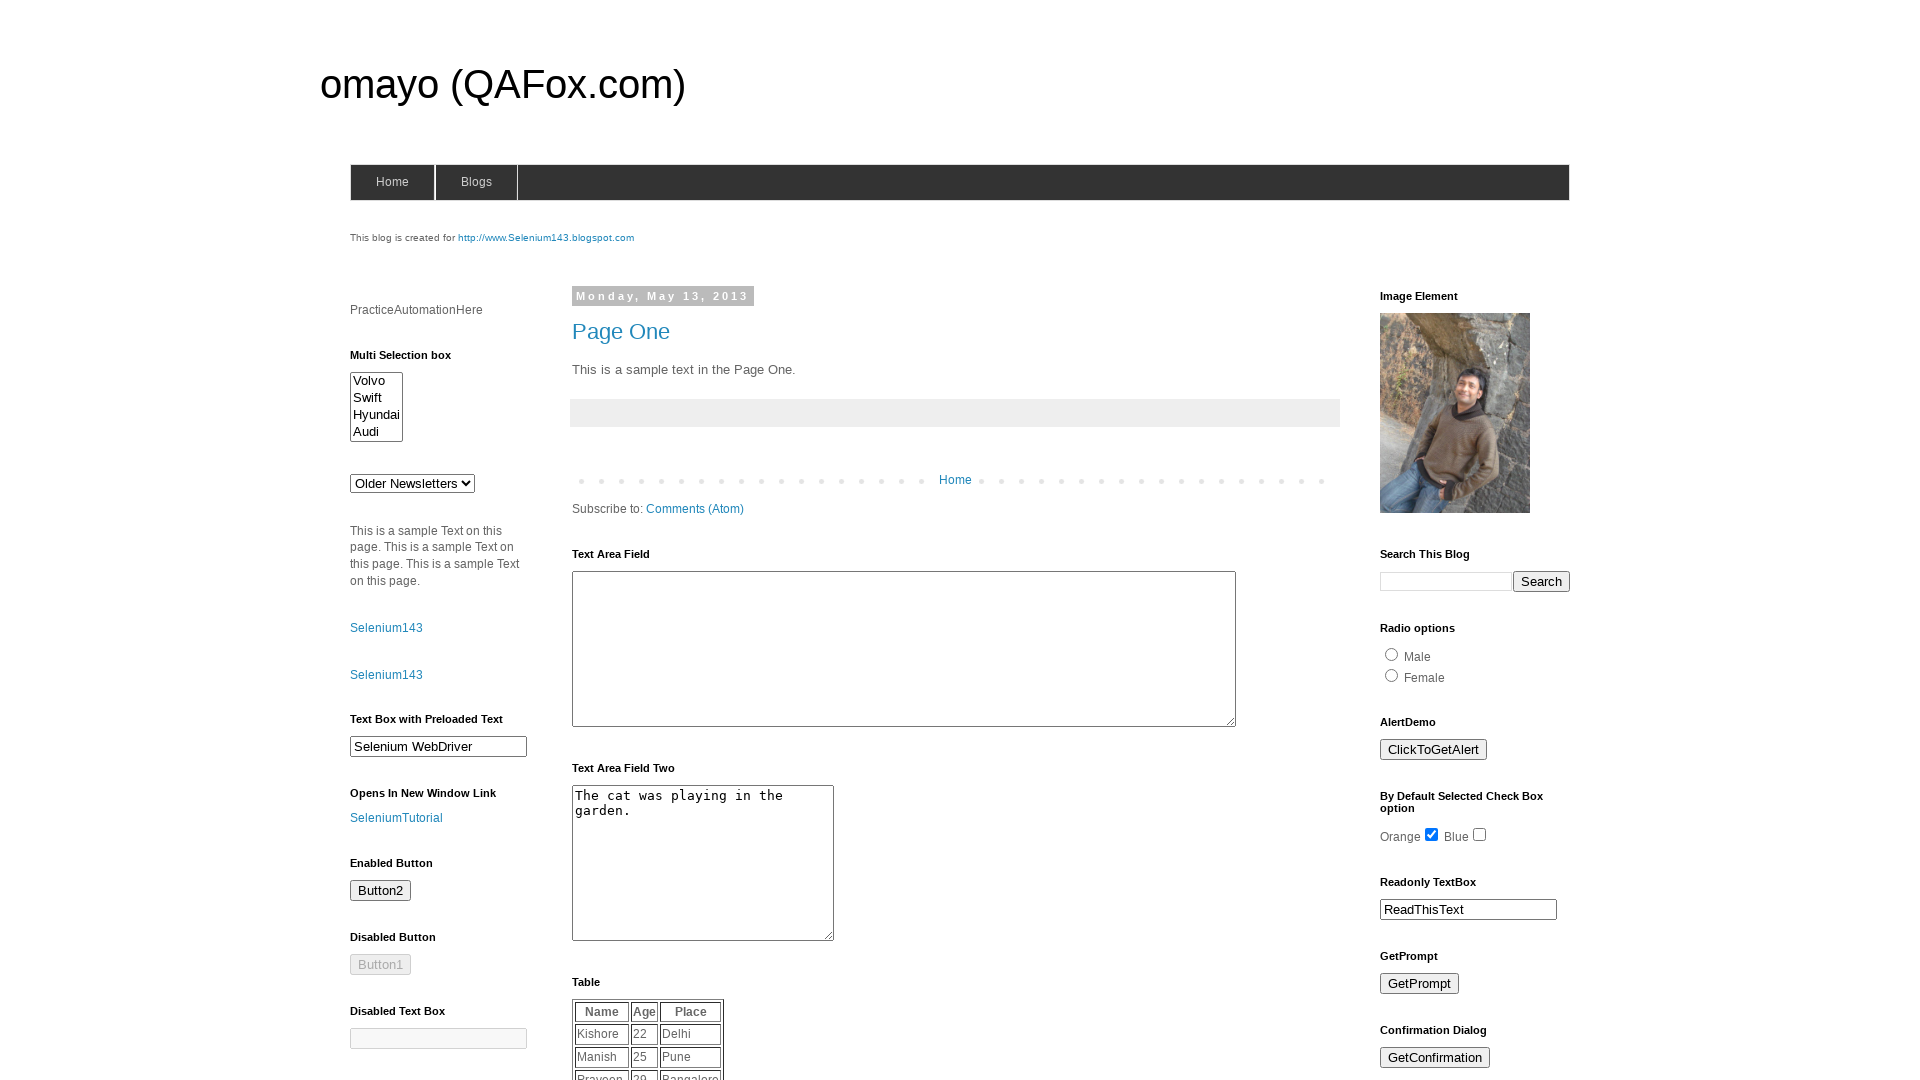

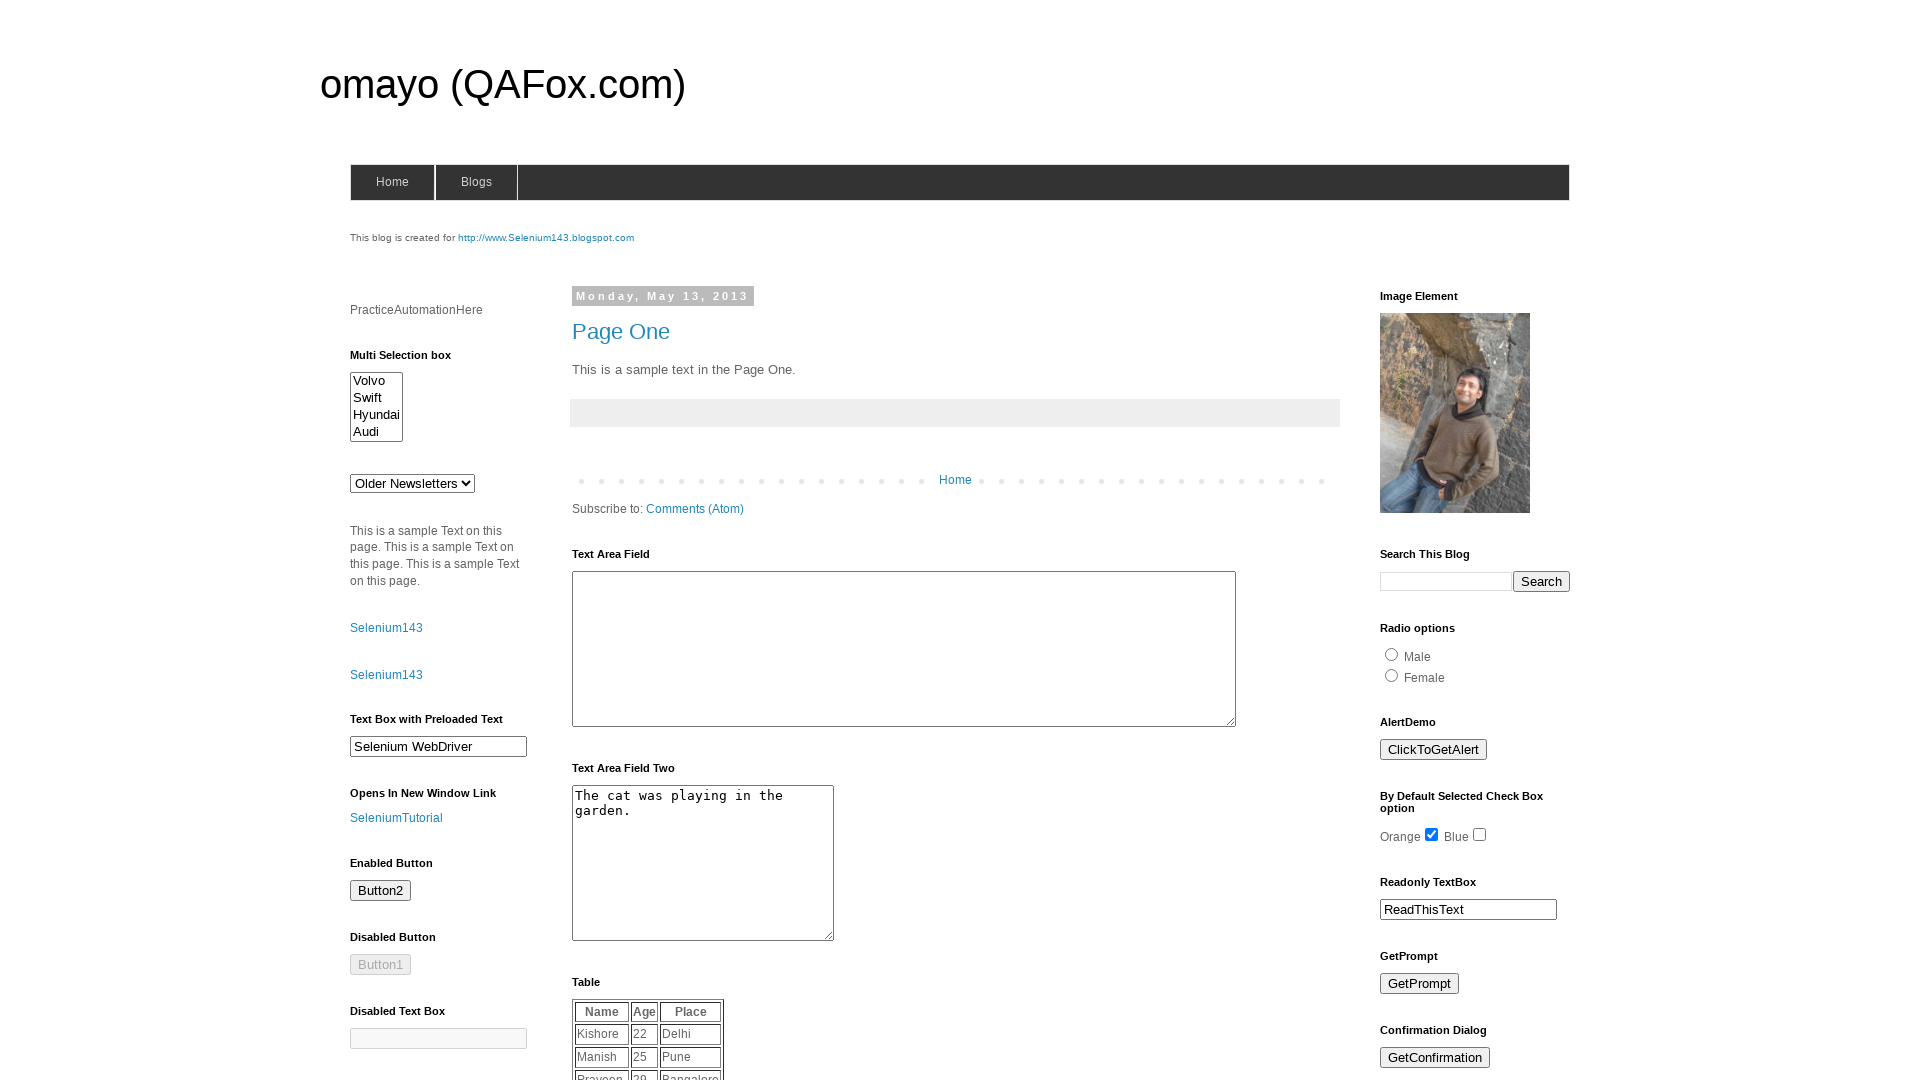